Tests a link element on the DemoQA links page by locating it and verifying its href attribute points to a valid URL

Starting URL: https://demoqa.com/links

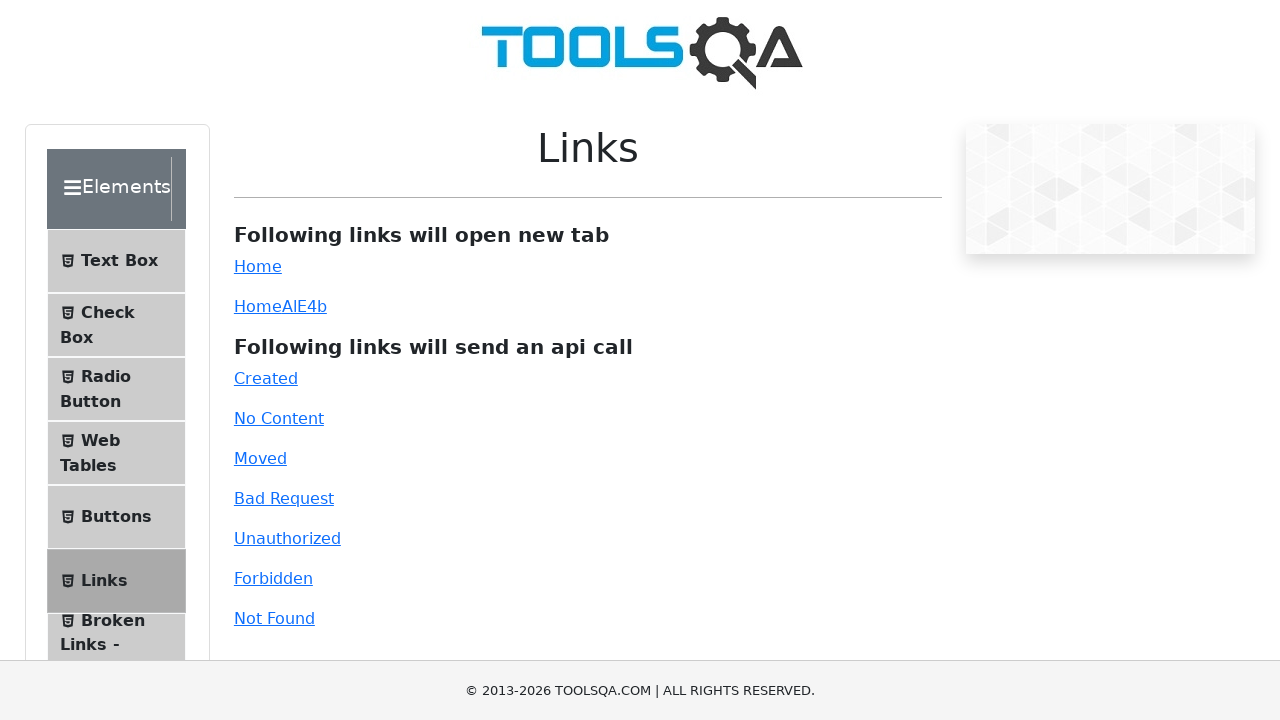

Located the simple link element with ID 'simpleLink'
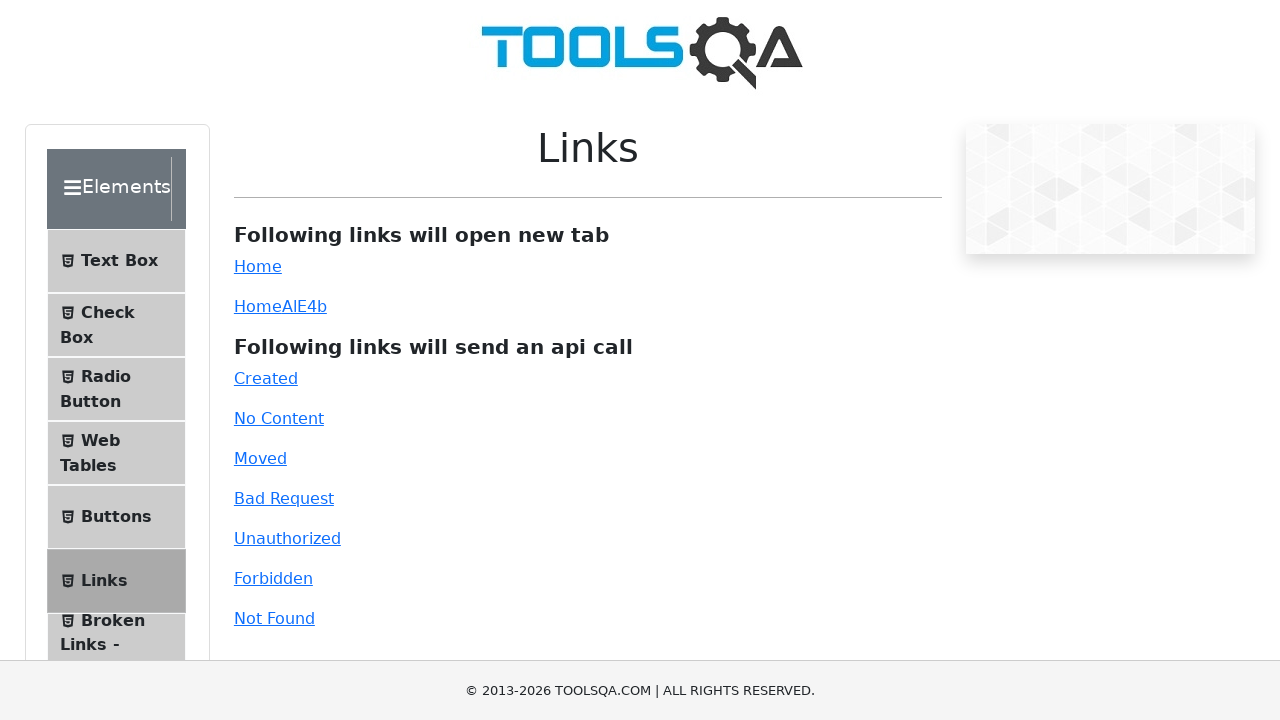

Waited for the simple link to become visible
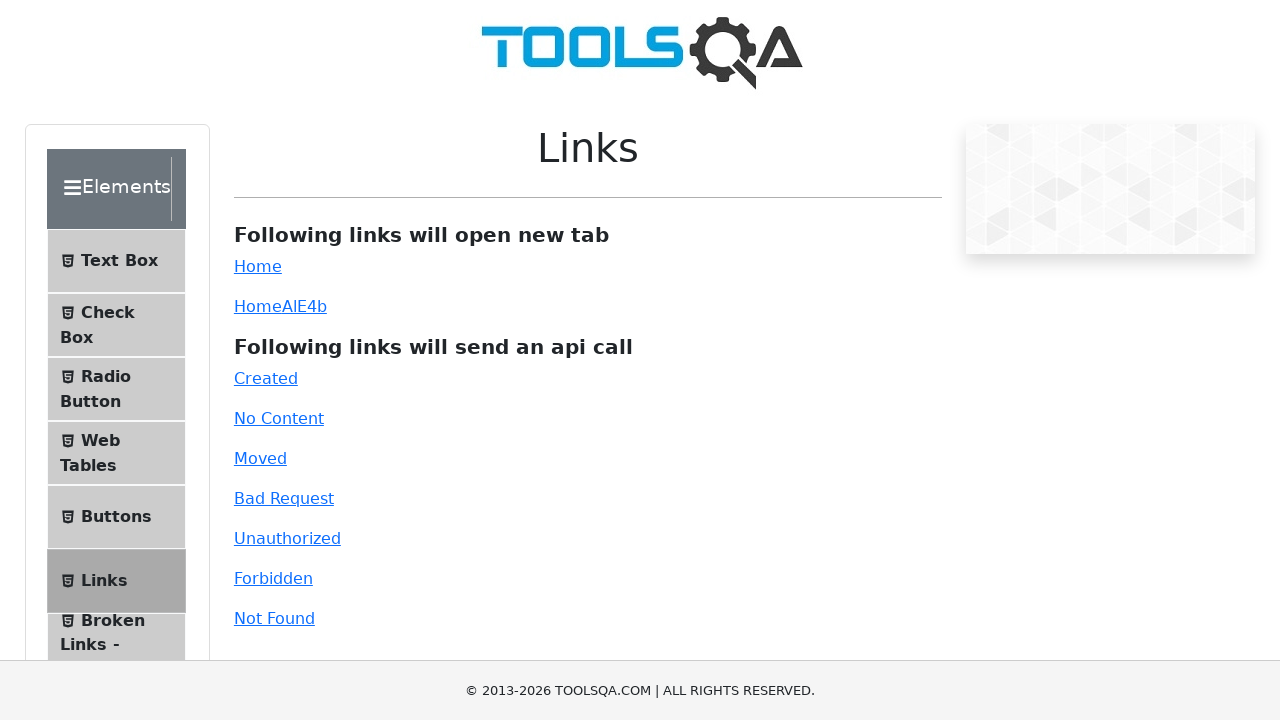

Retrieved href attribute from link: https://demoqa.com
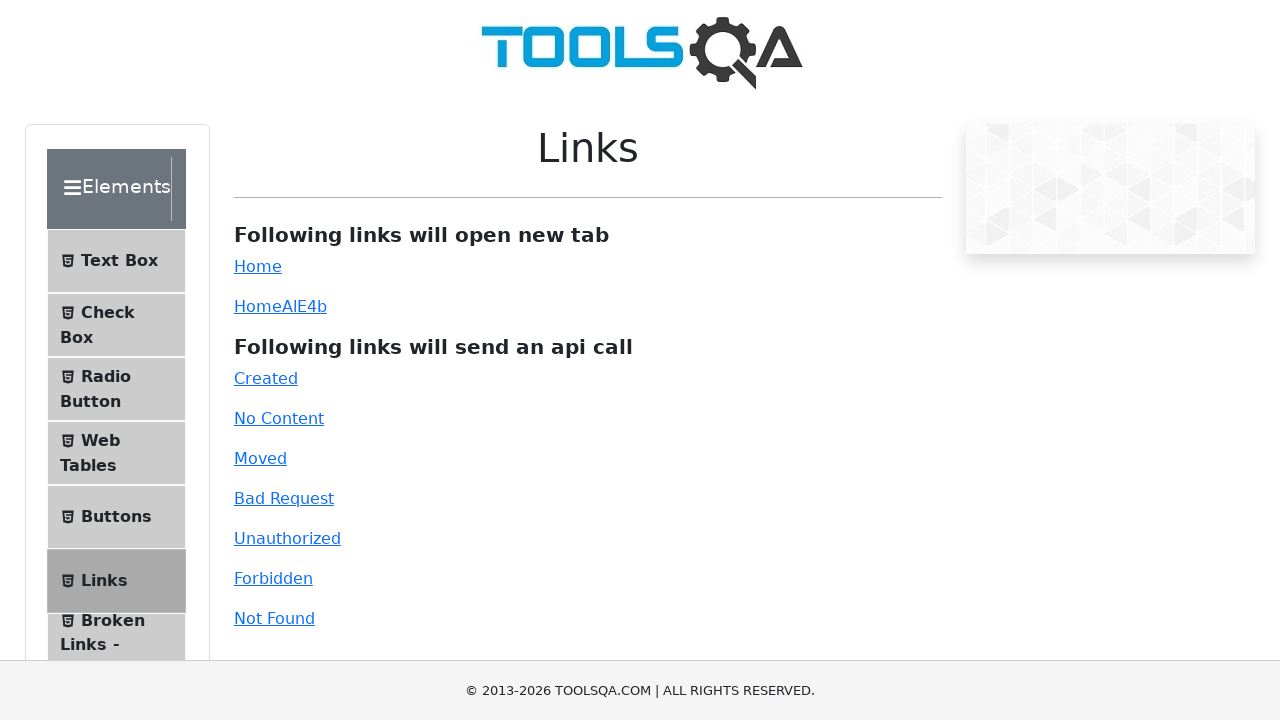

Clicked the simple link element at (258, 266) on #simpleLink
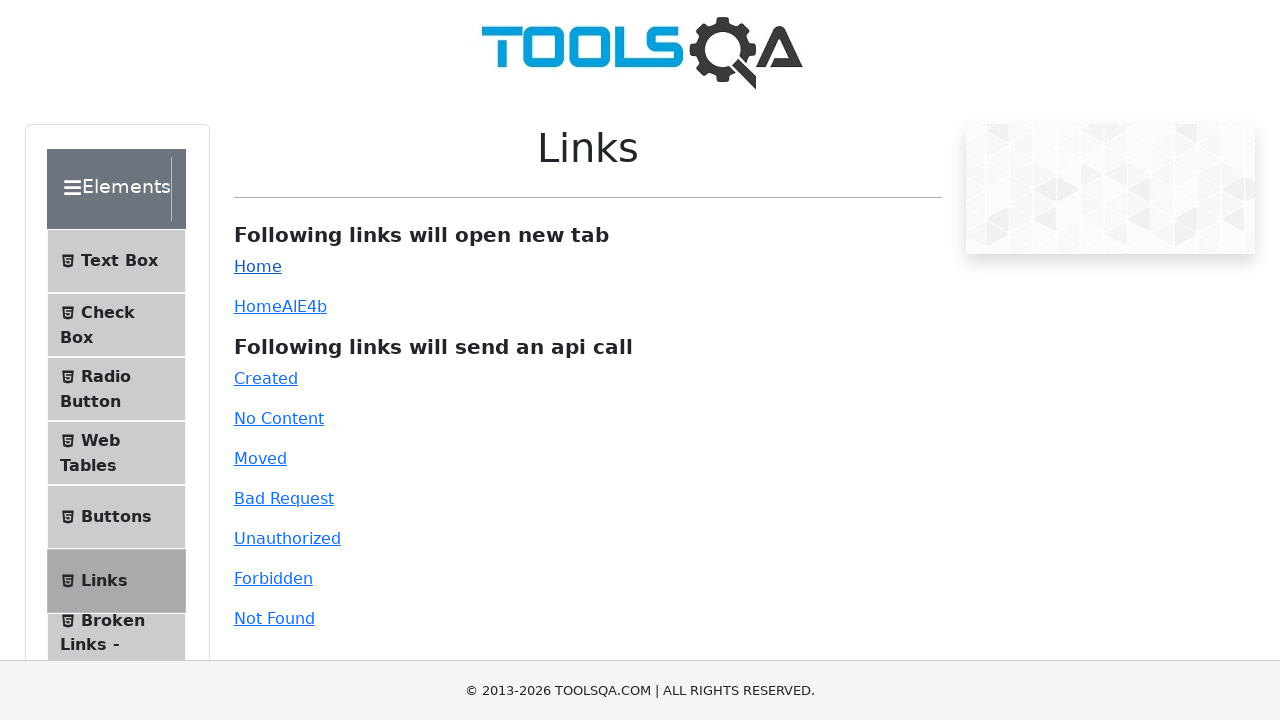

Navigation completed and DOM content loaded
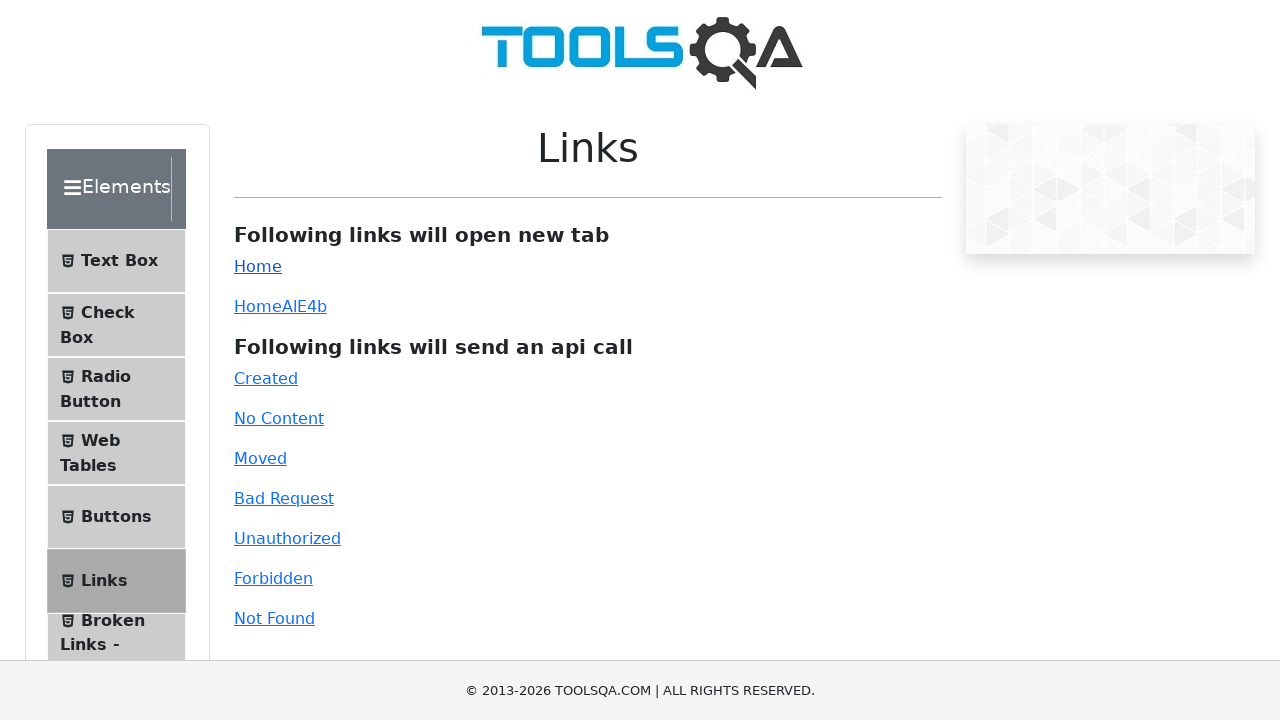

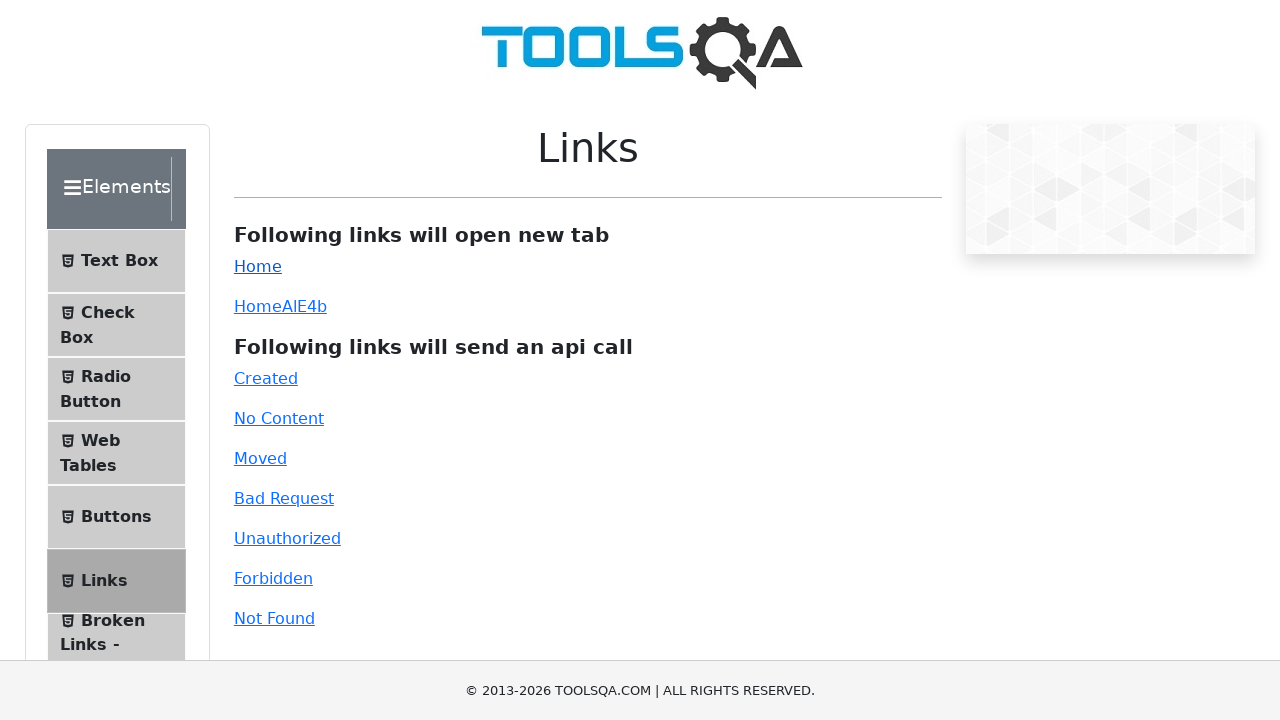